Tests the passenger dropdown functionality by opening the passenger selector, incrementing the adult count 4 times (from 1 to 5), closing the dropdown, and verifying the display shows "5 Adult".

Starting URL: https://rahulshettyacademy.com/dropdownsPractise/

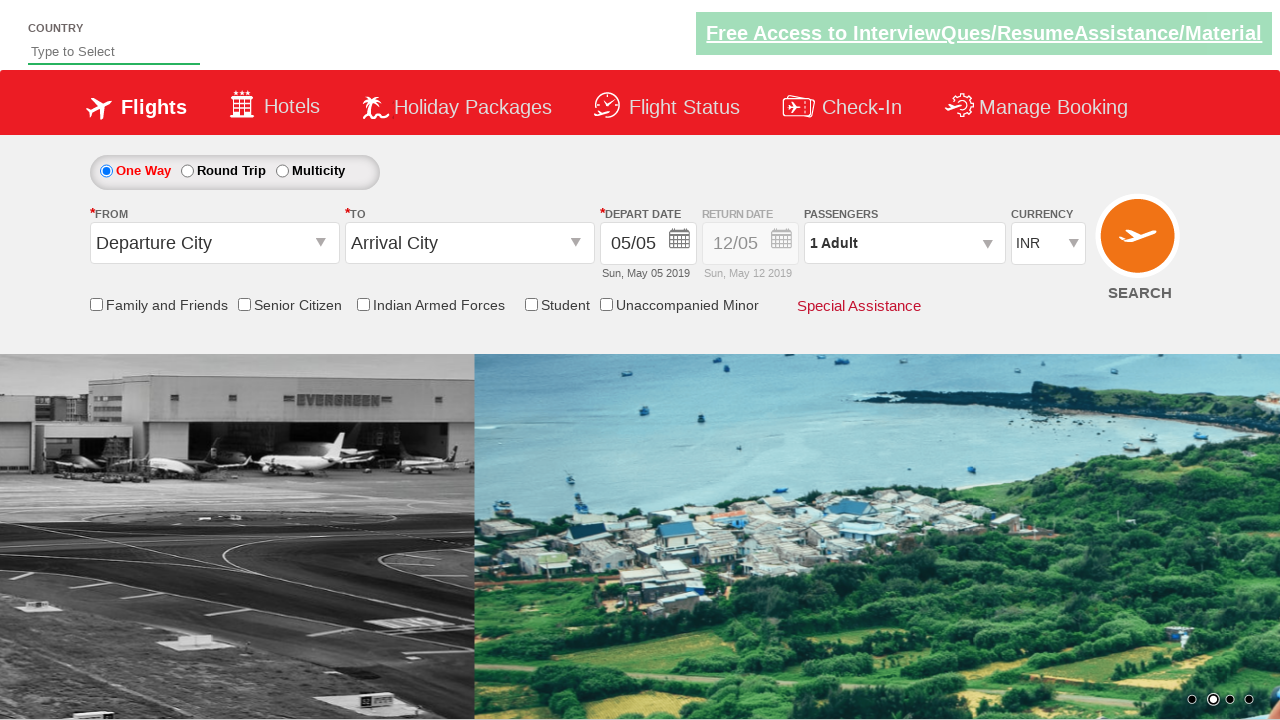

Clicked on passenger info dropdown to open it at (904, 243) on #divpaxinfo
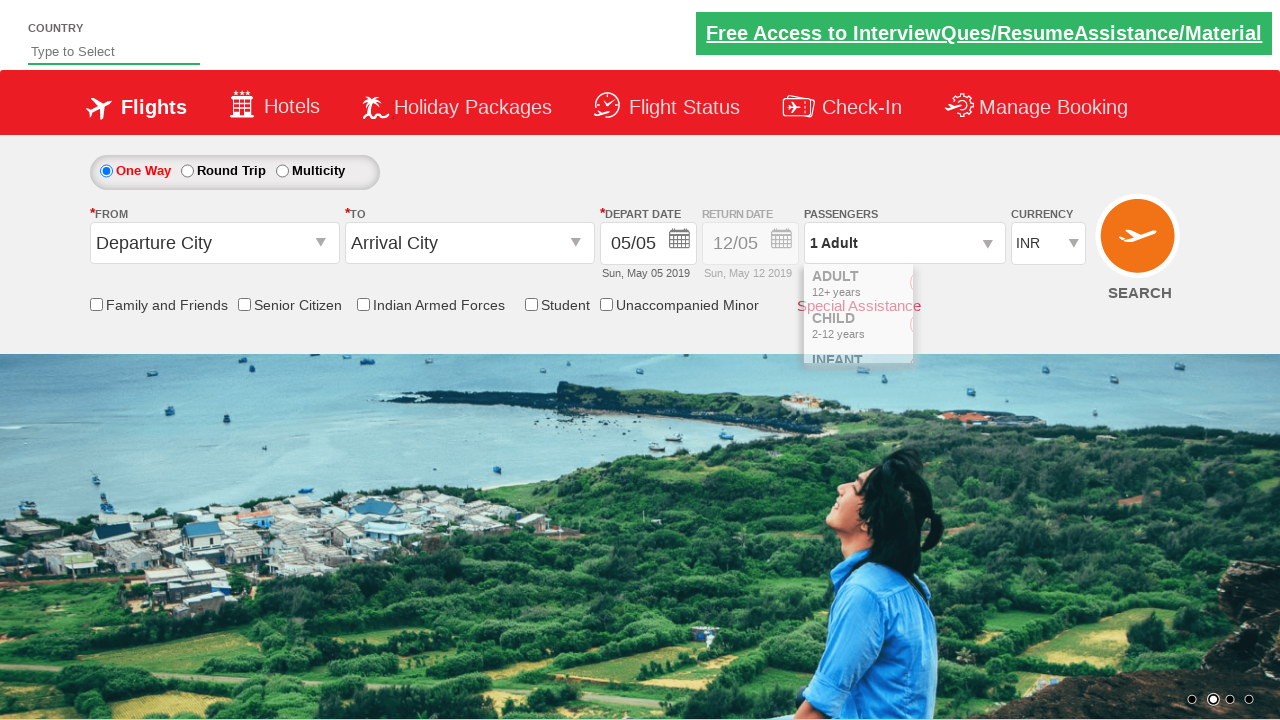

Passenger dropdown opened and increment button is visible
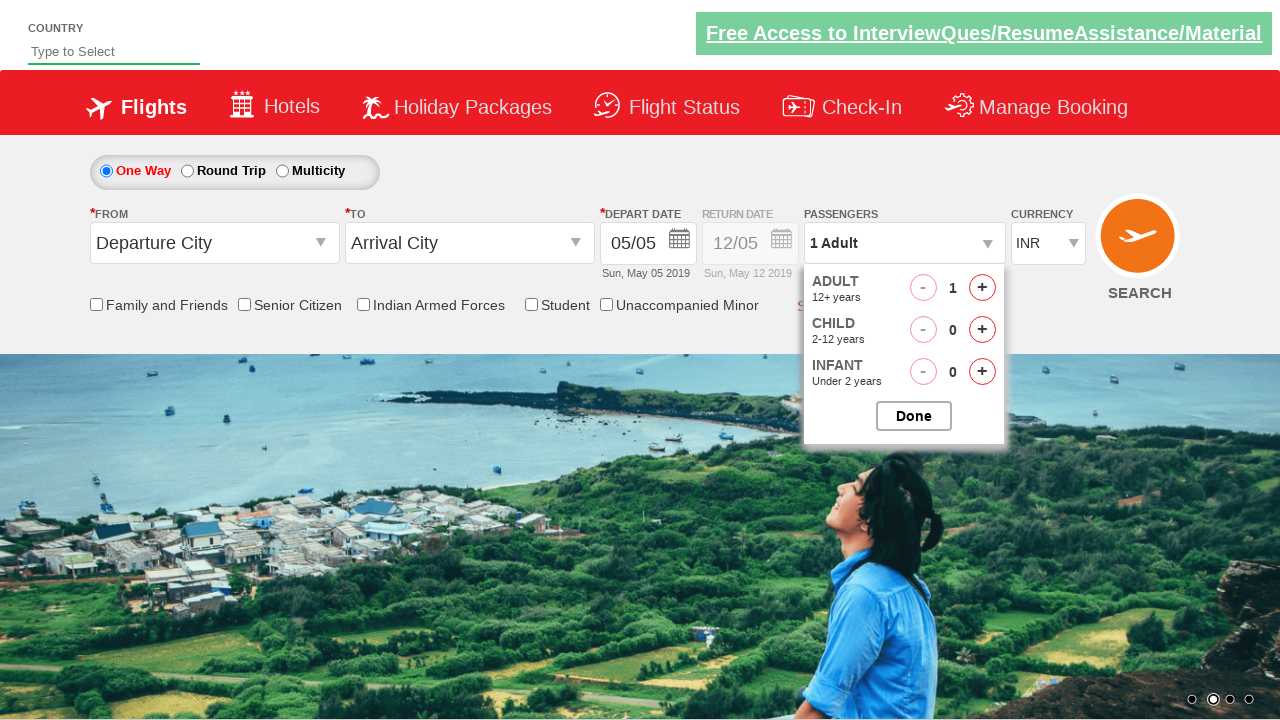

Incremented adult count (iteration 1 of 4) at (982, 288) on #hrefIncAdt
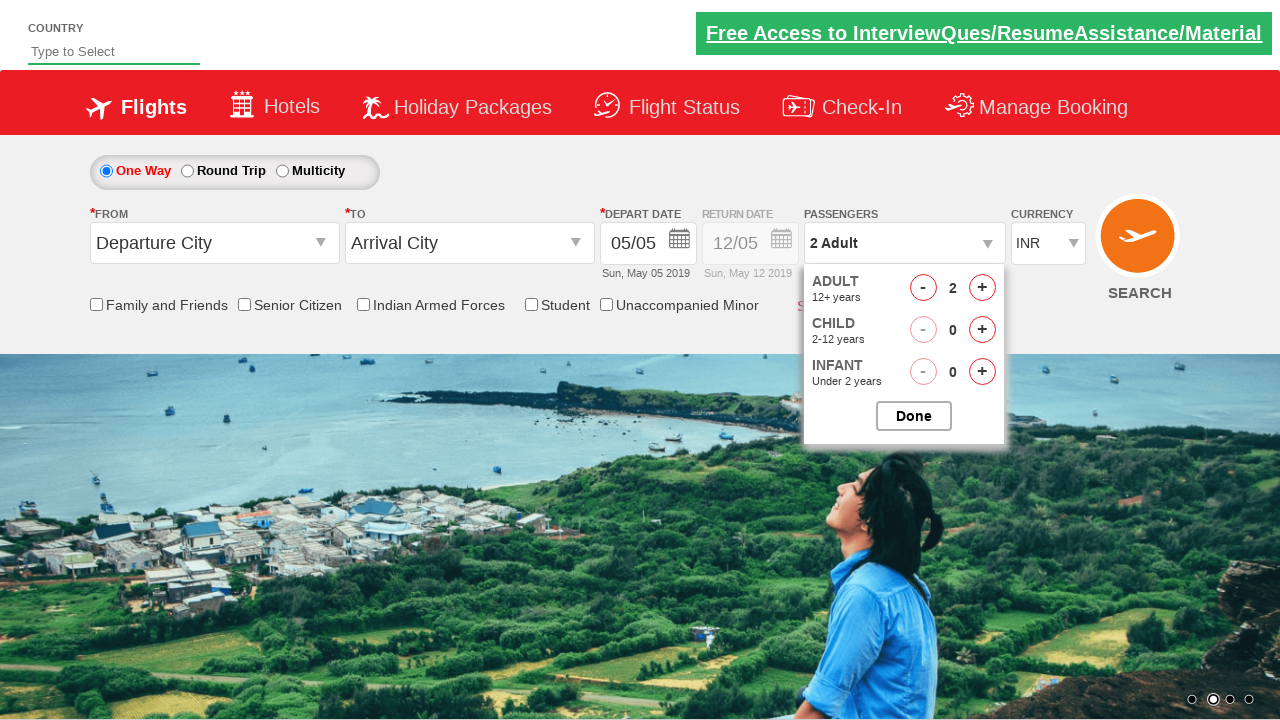

Incremented adult count (iteration 2 of 4) at (982, 288) on #hrefIncAdt
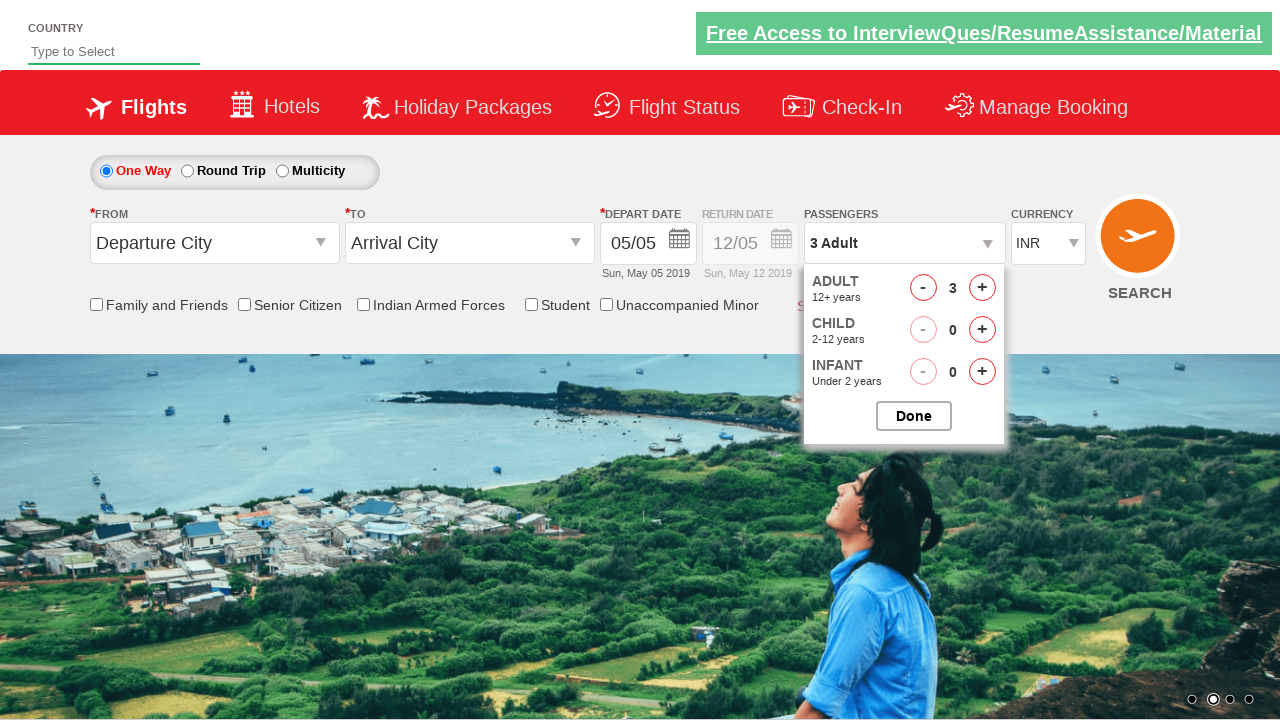

Incremented adult count (iteration 3 of 4) at (982, 288) on #hrefIncAdt
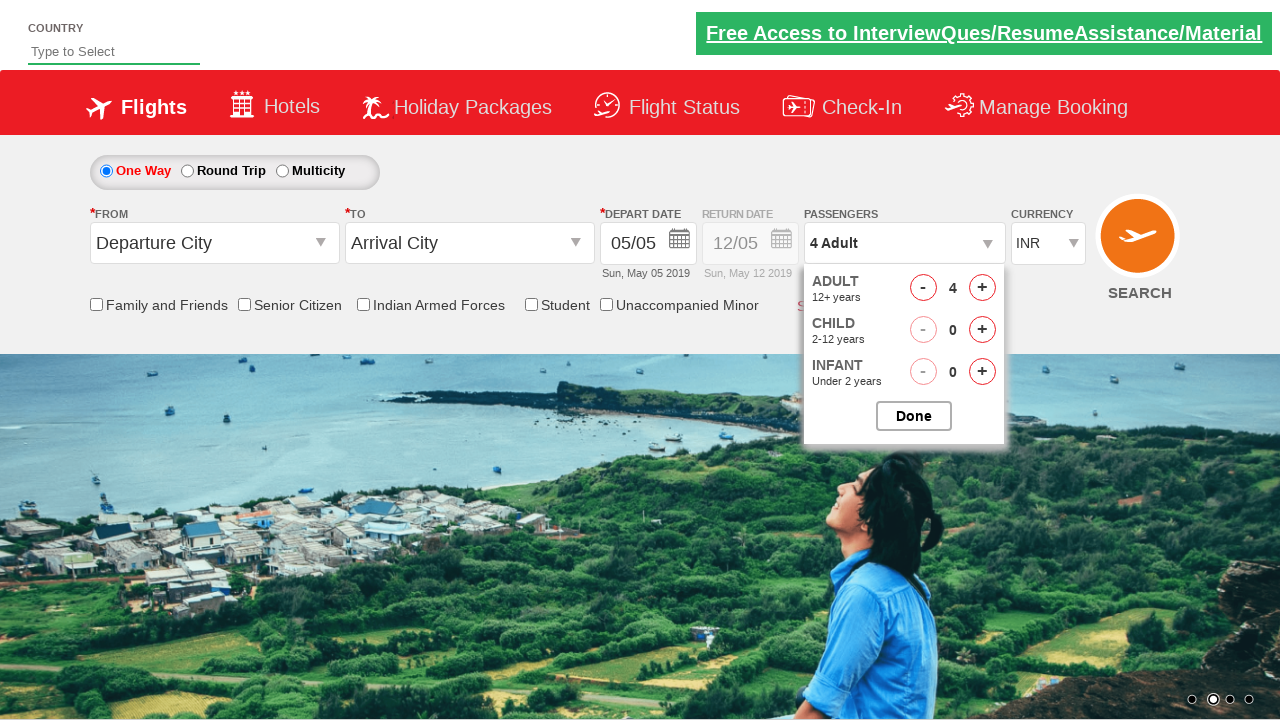

Incremented adult count (iteration 4 of 4) at (982, 288) on #hrefIncAdt
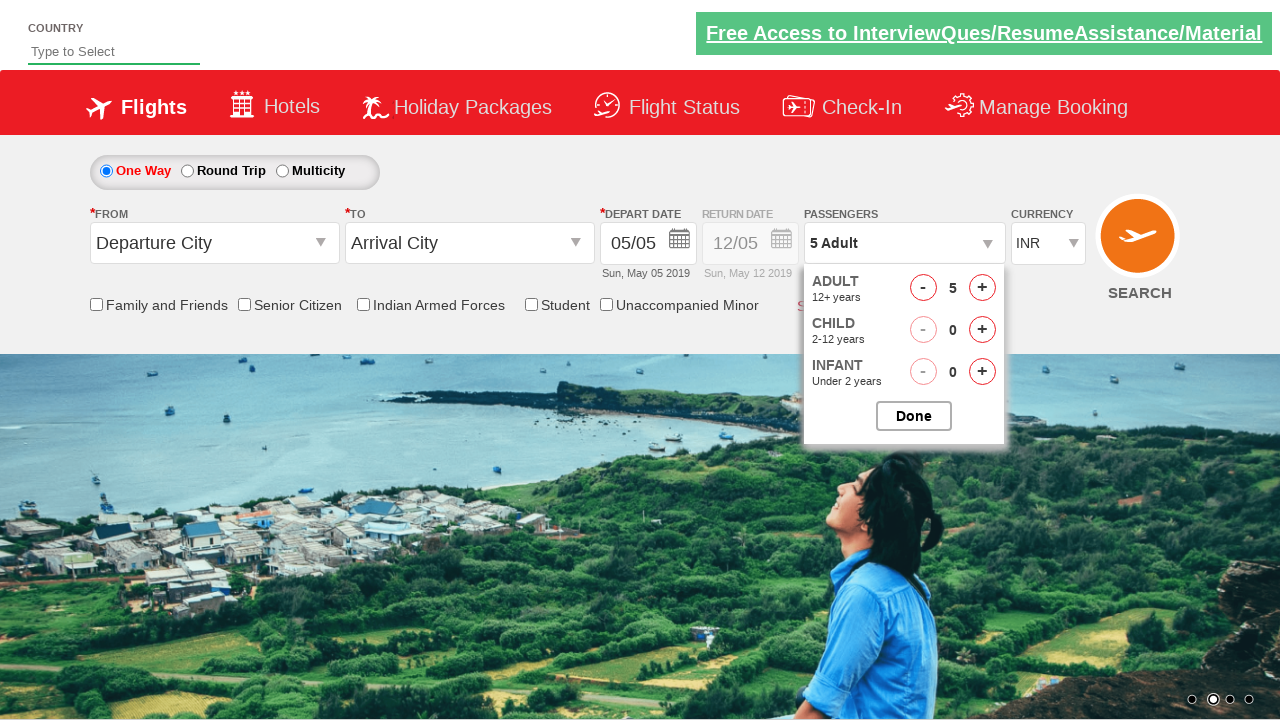

Closed the passenger options dropdown at (914, 416) on #btnclosepaxoption
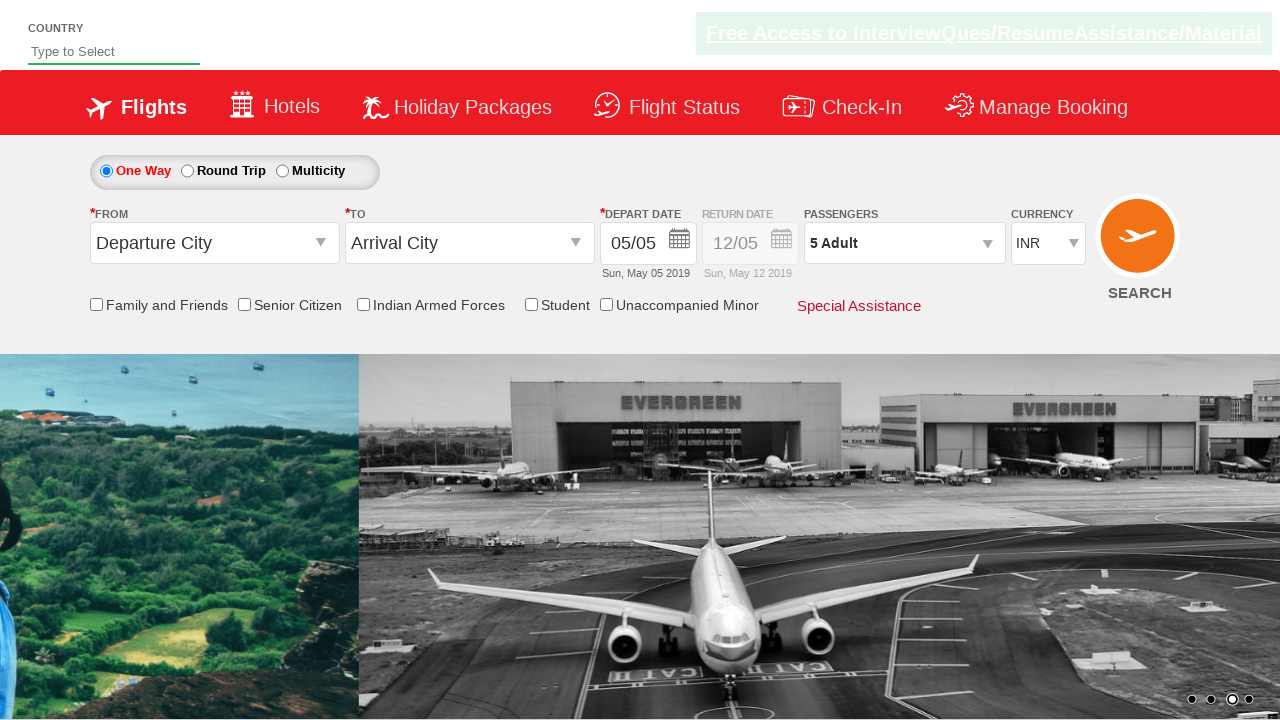

Retrieved passenger info text content
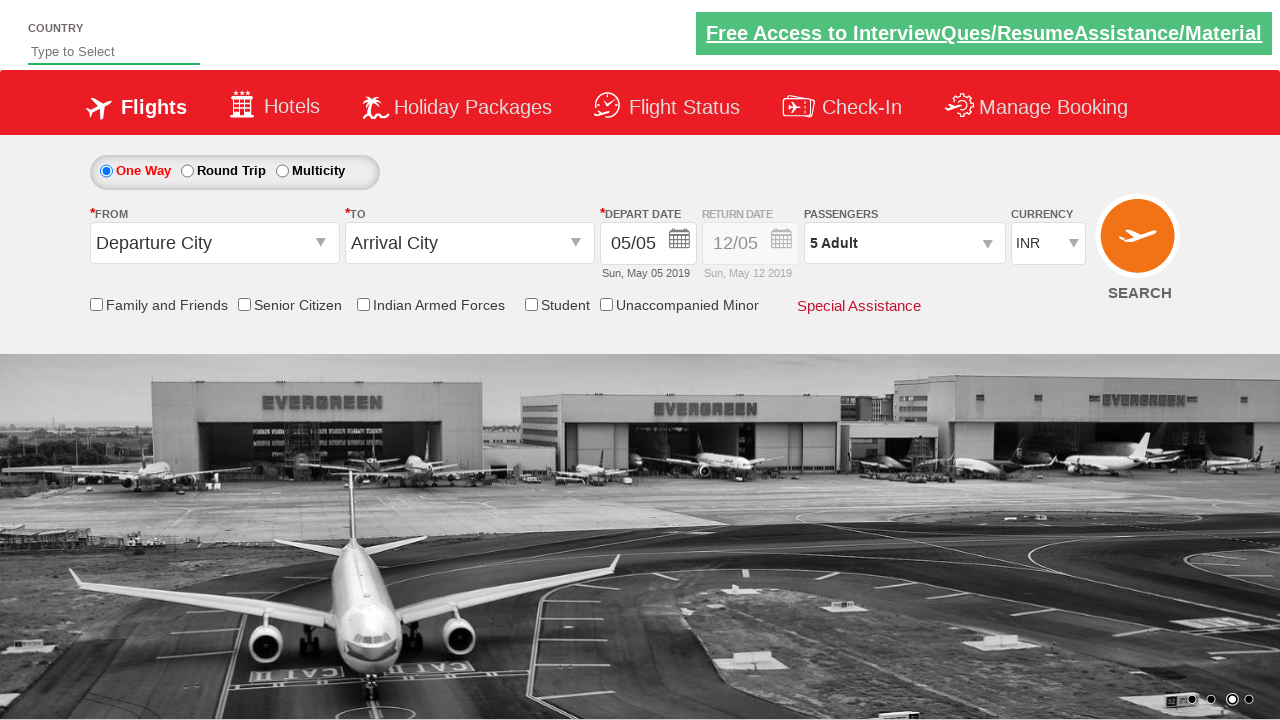

Verified passenger info displays '5 Adult' correctly
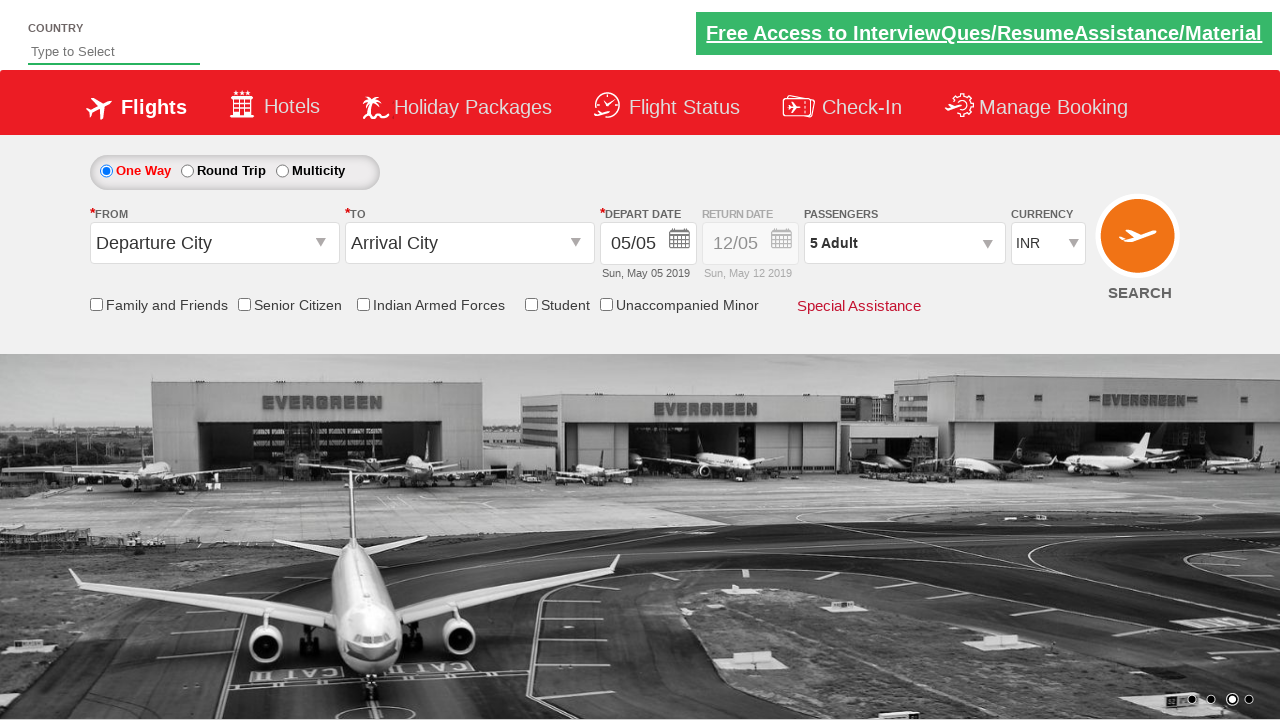

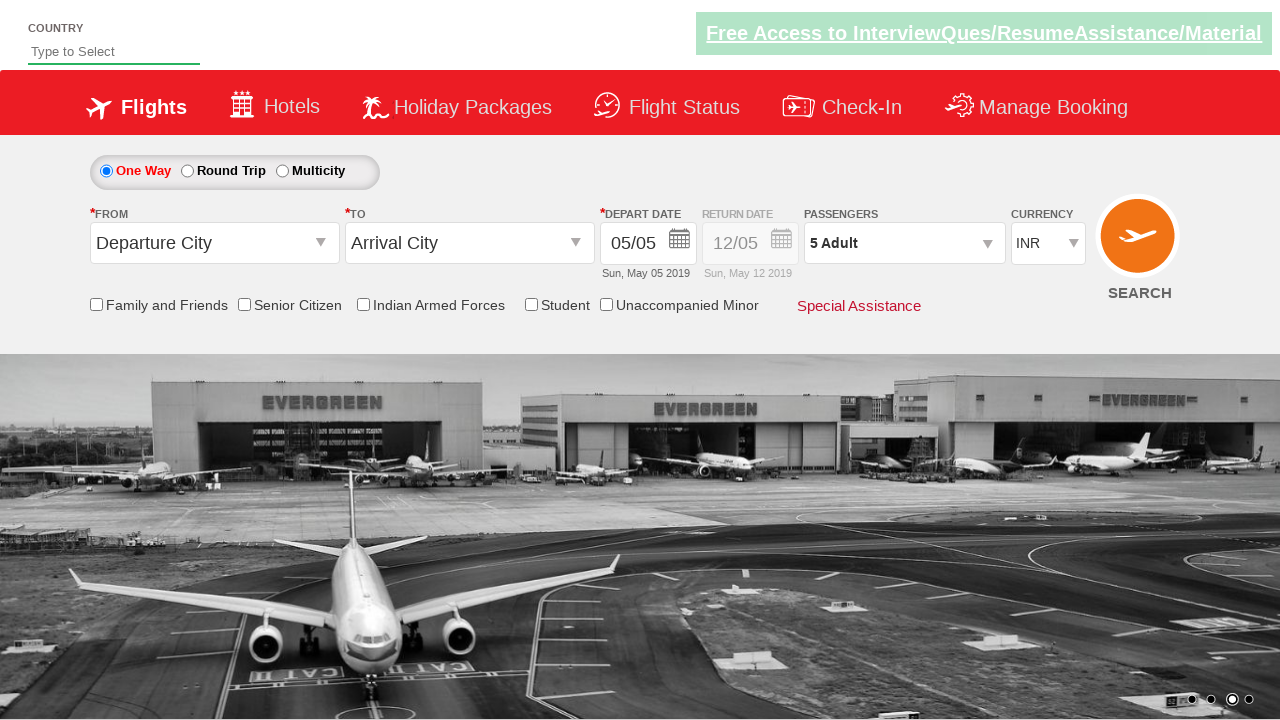